Tests back and forth navigation by clicking on A/B Testing link, verifying the page title, navigating back to the home page, and verifying the home page title.

Starting URL: https://practice.cydeo.com

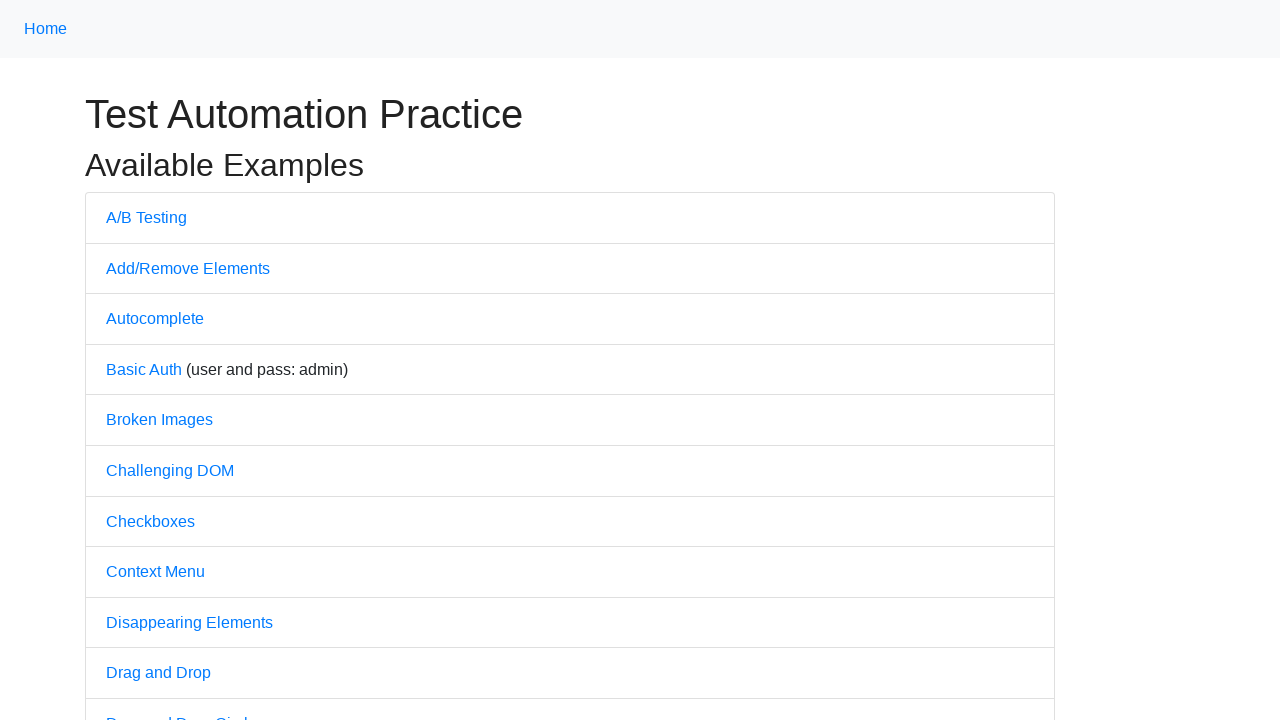

Clicked on A/B Testing link at (146, 217) on text=A/B Testing
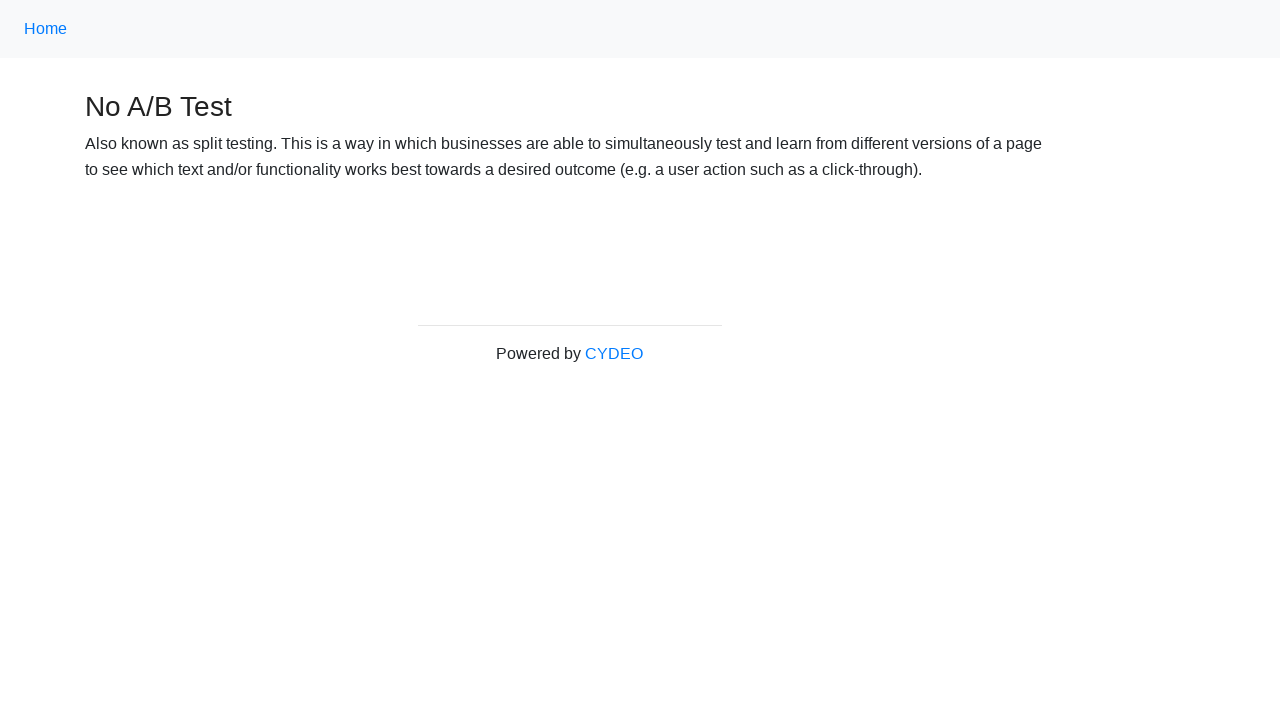

Page loaded after clicking A/B Testing link
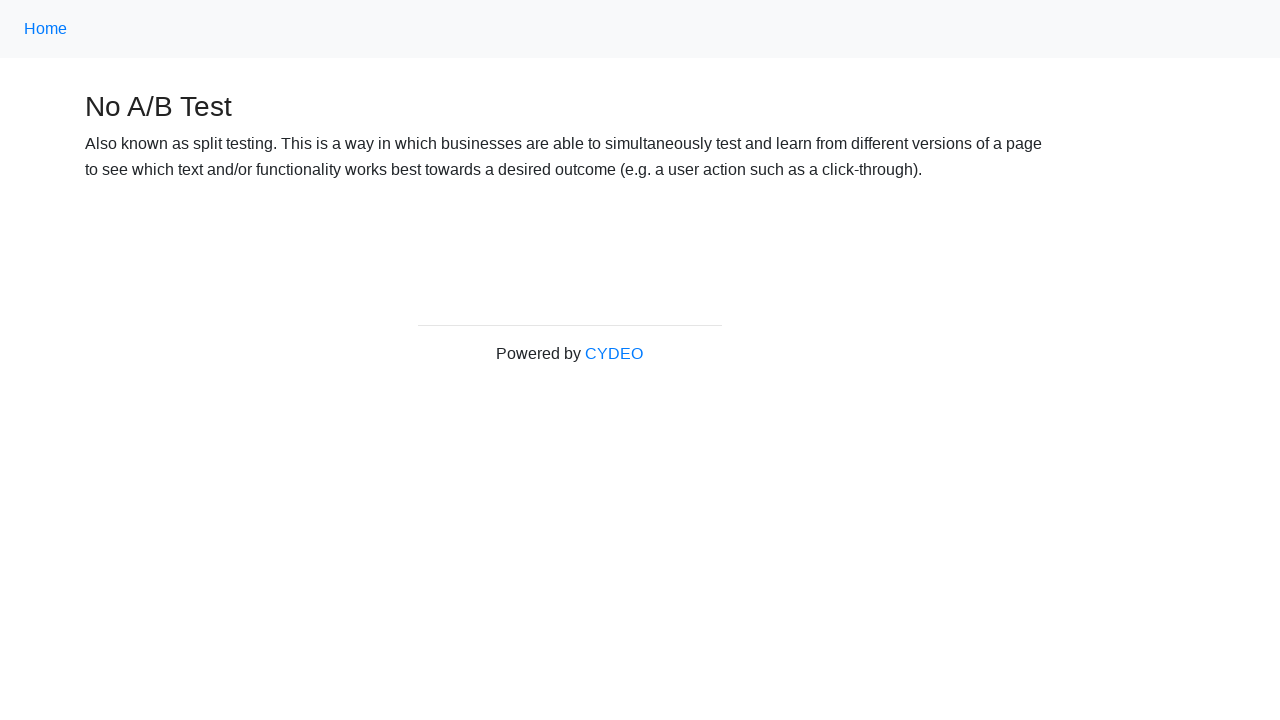

Verified page title is 'No A/B Test'
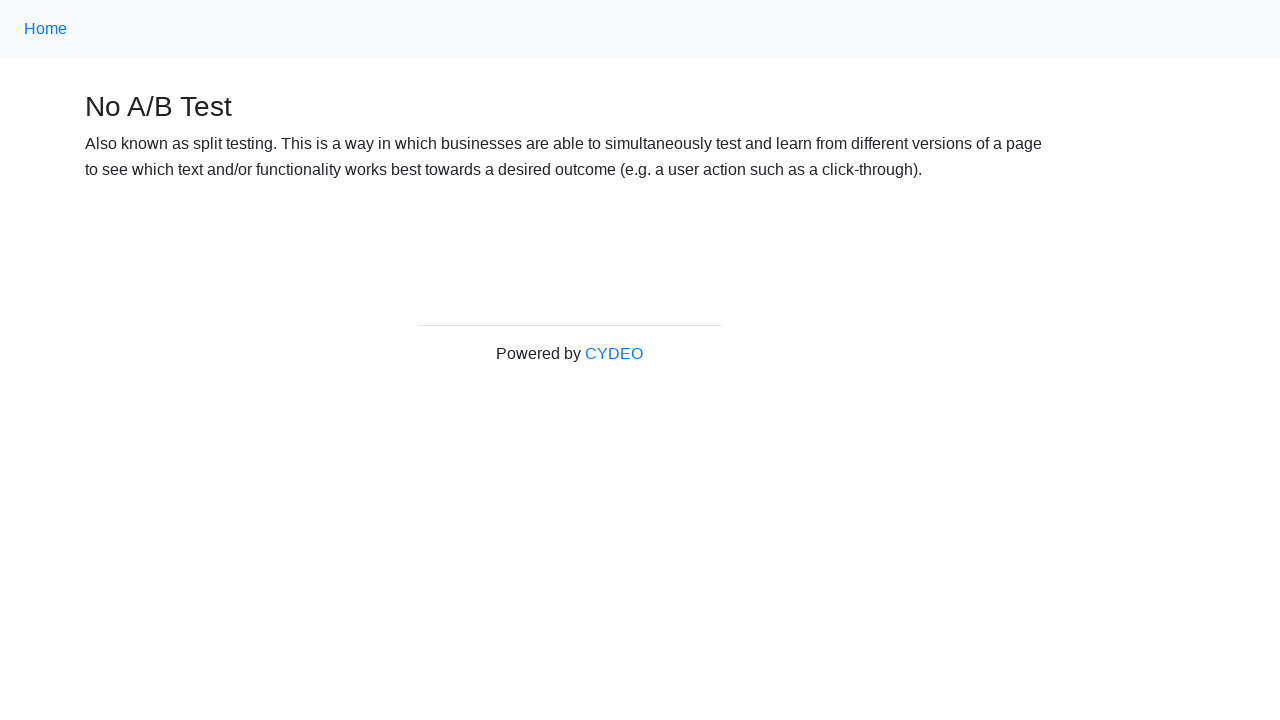

Navigated back to home page
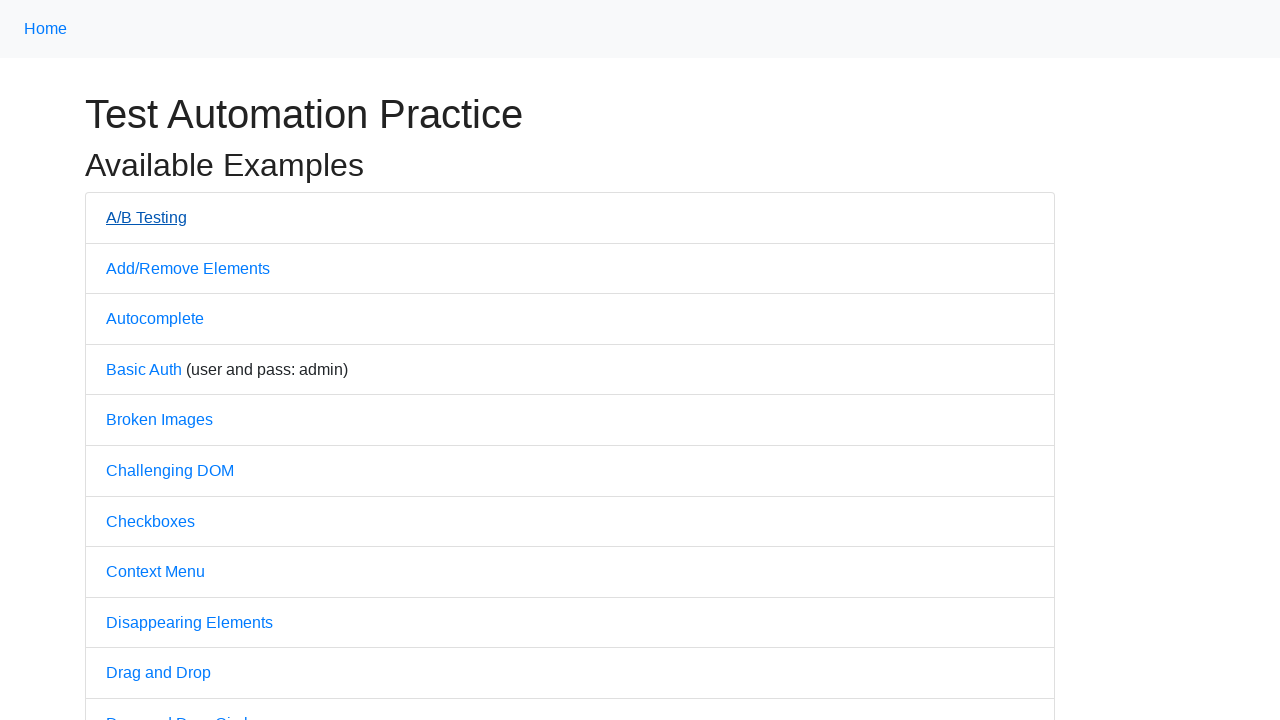

Home page loaded
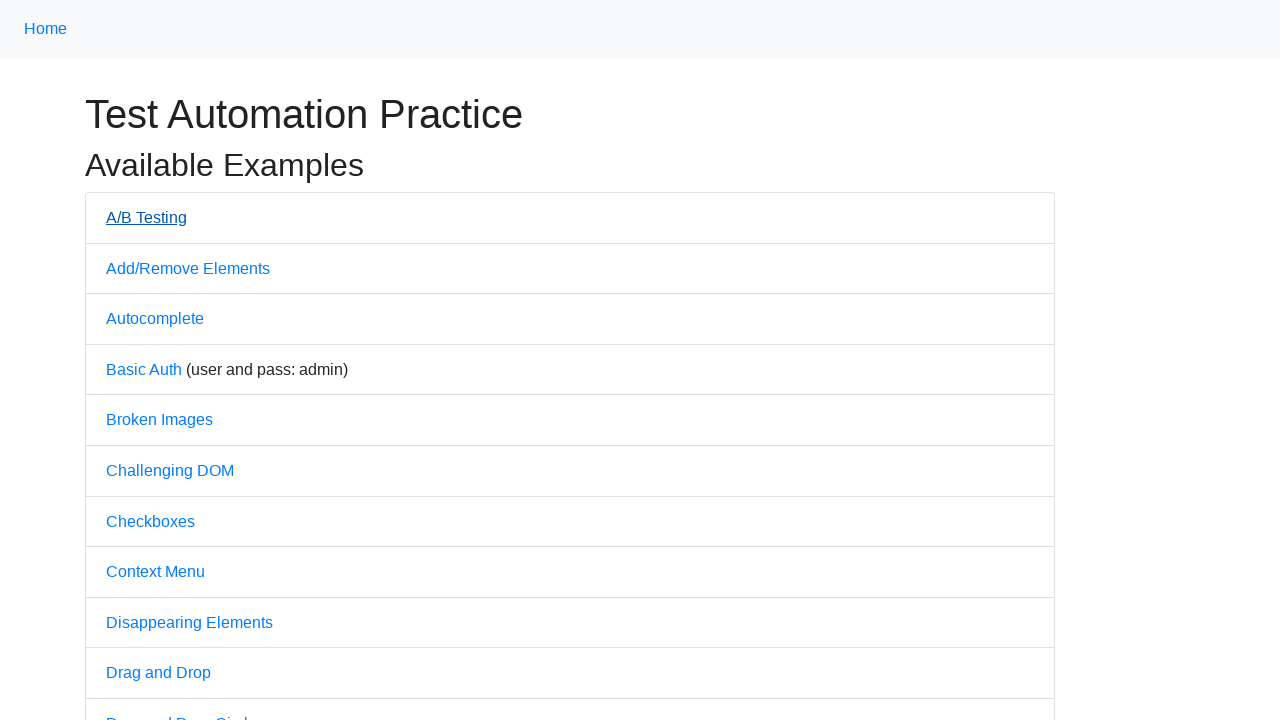

Verified home page title is 'Practice'
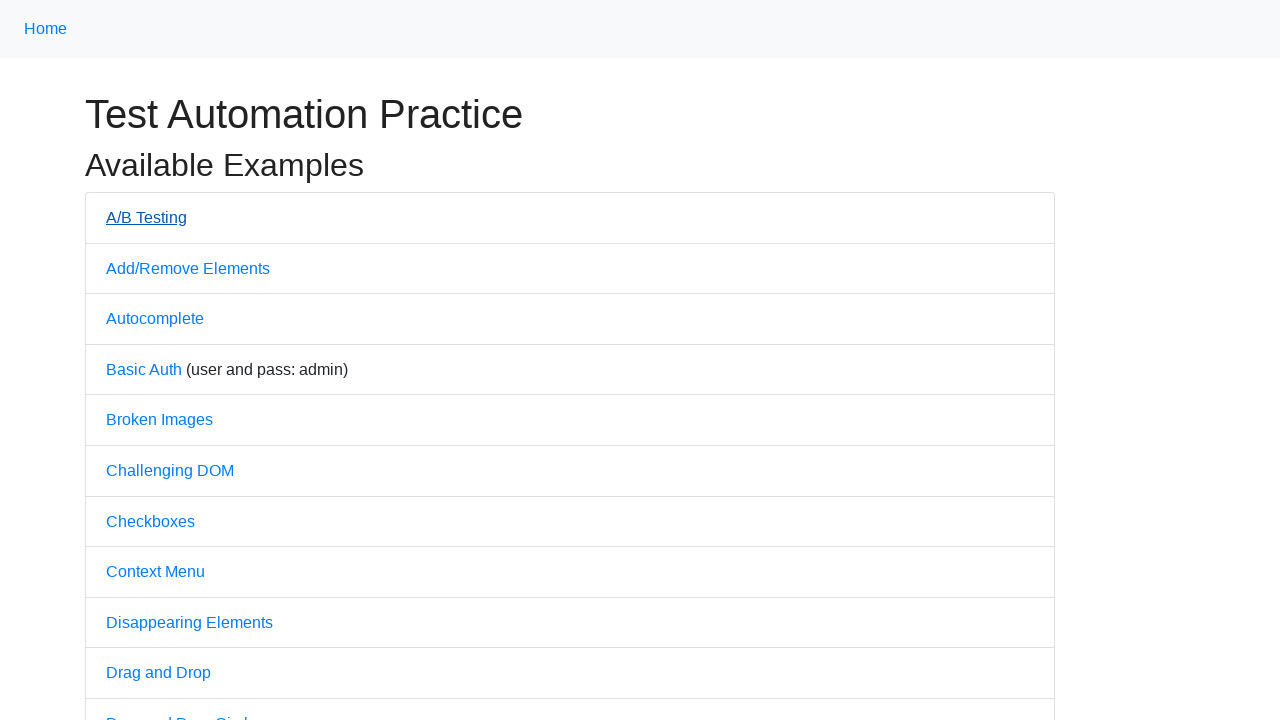

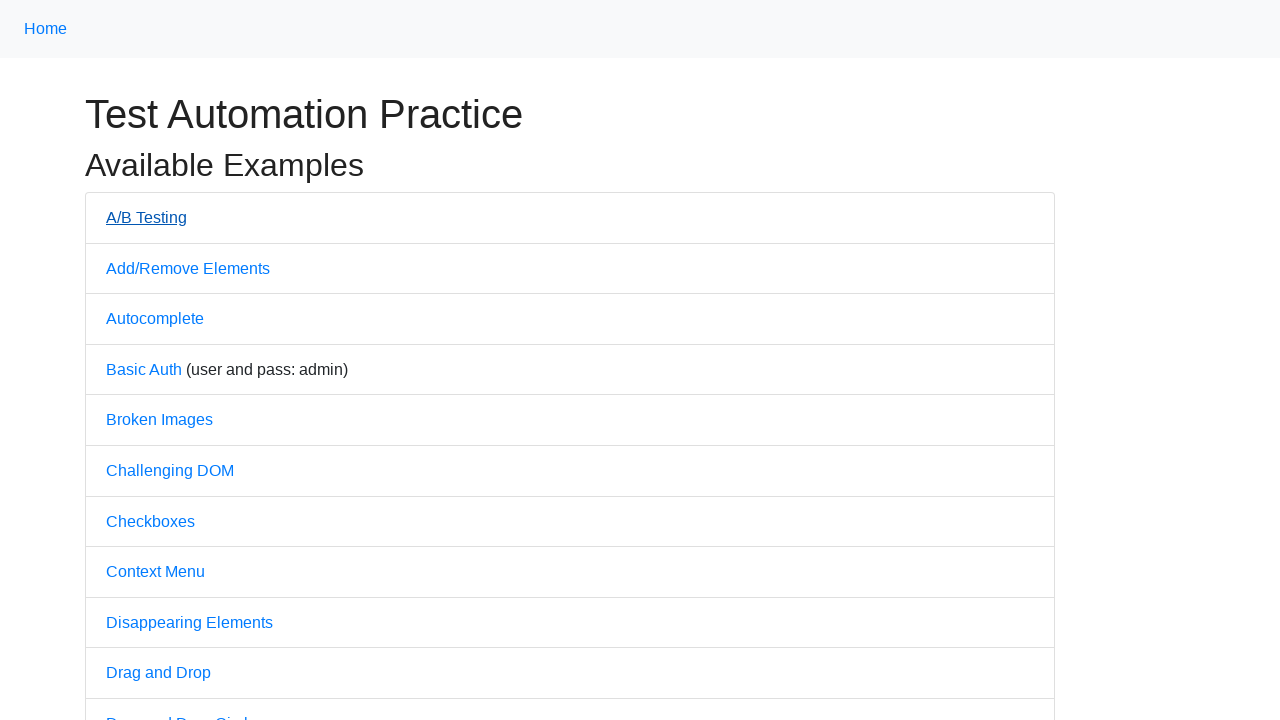